Tests navigation from a topic page to an external conference page by clicking a partial link text, switching to the new window, and clicking on the speaker application link.

Starting URL: https://testerhome.com/topics/21805

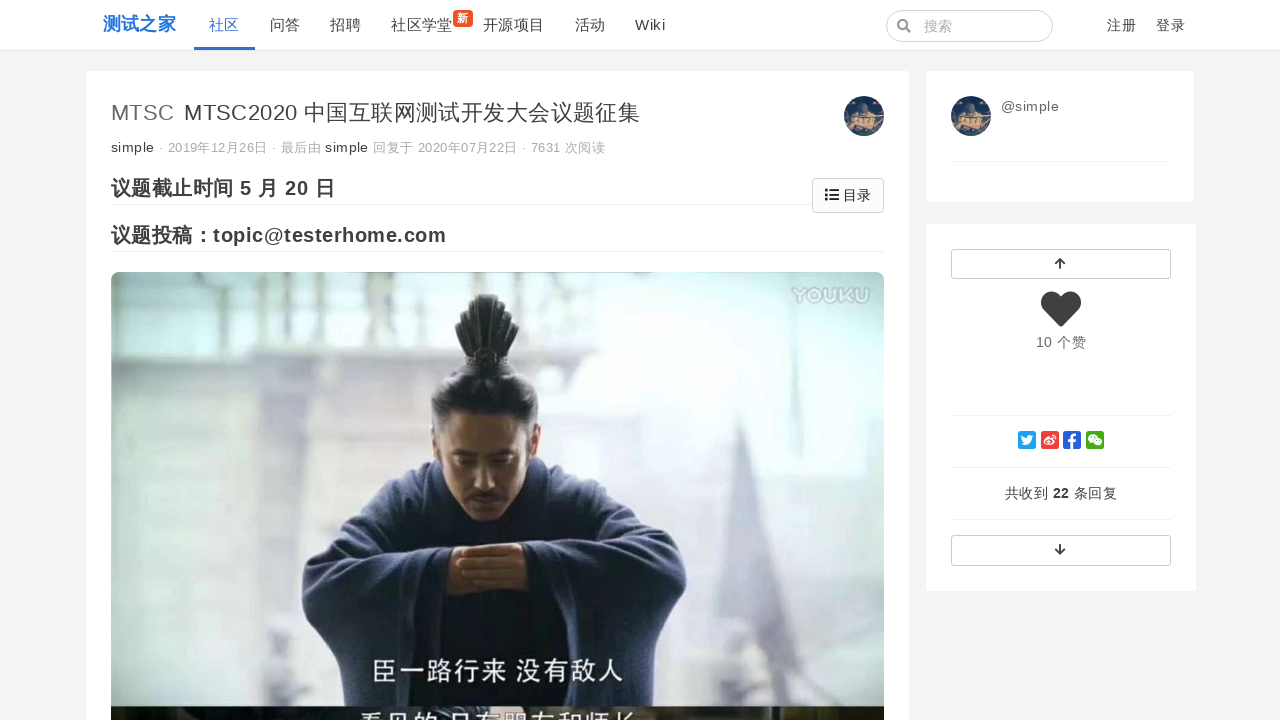

Clicked on conference link (sixth China Internet Testing and Development Conference) at (329, 361) on a:has-text("第六届中国互联网测试开发大会")
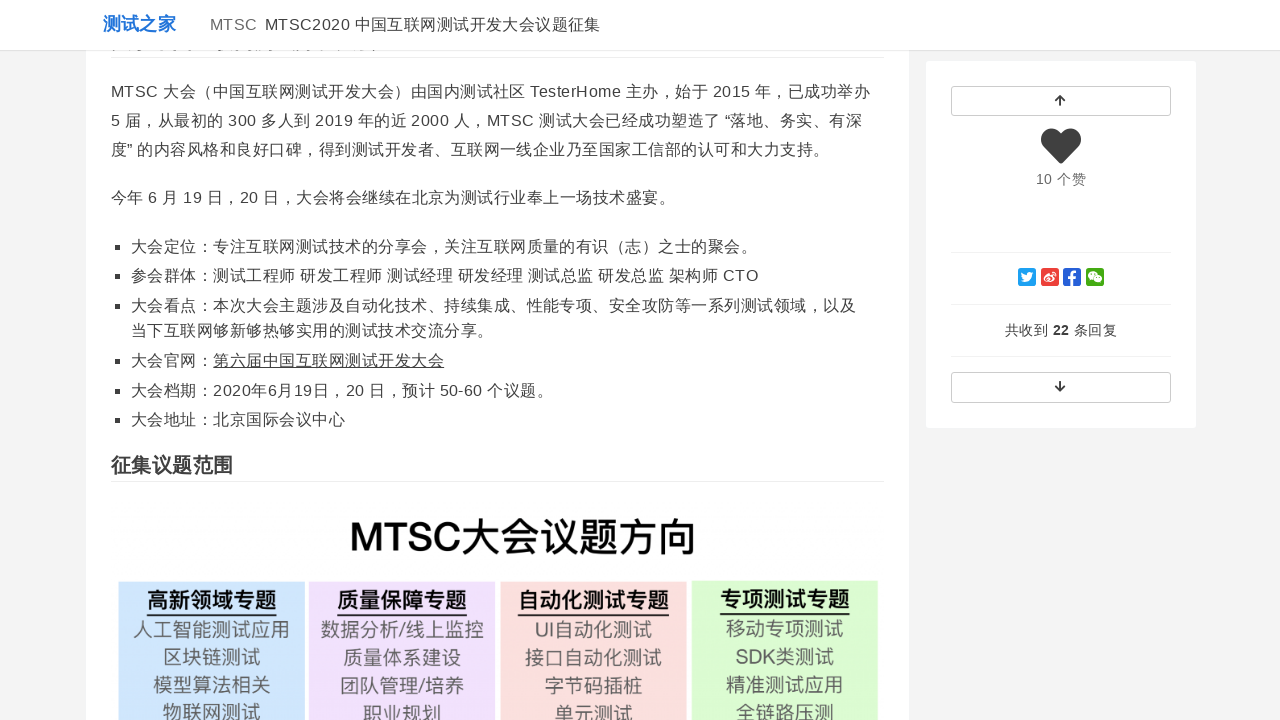

New page opened in response to conference link click
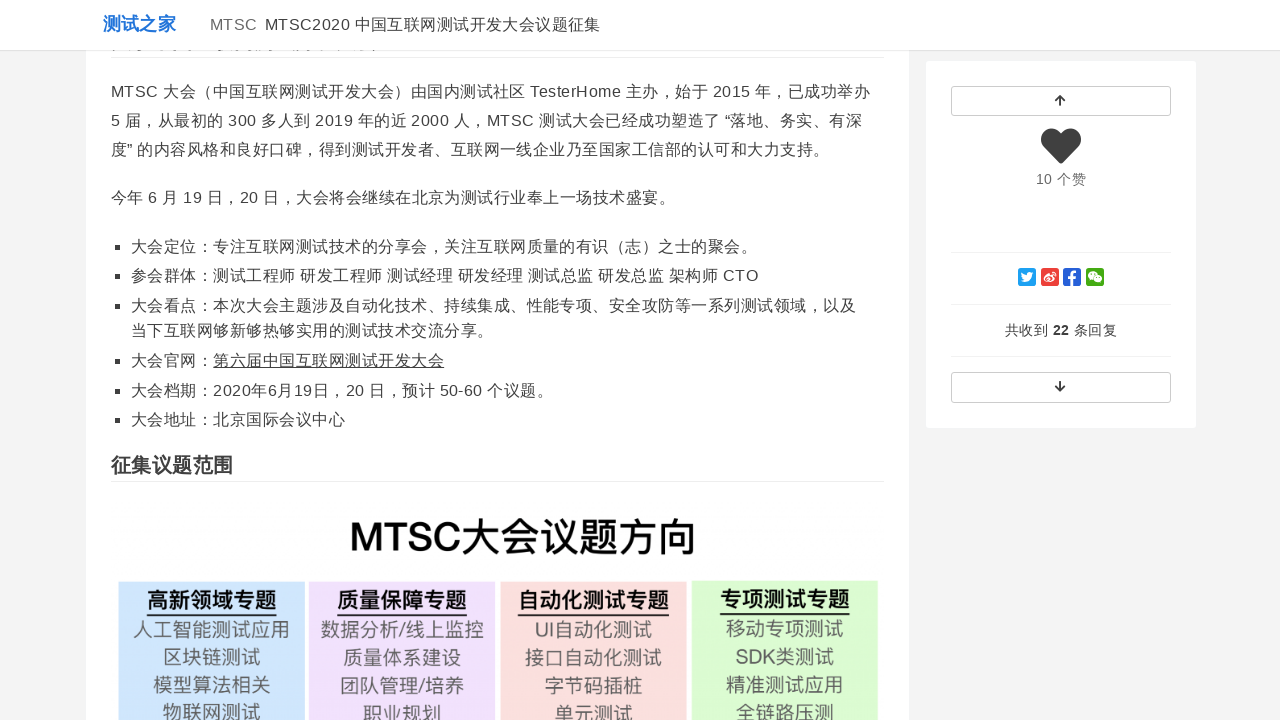

Switched to new window and waited for page to load
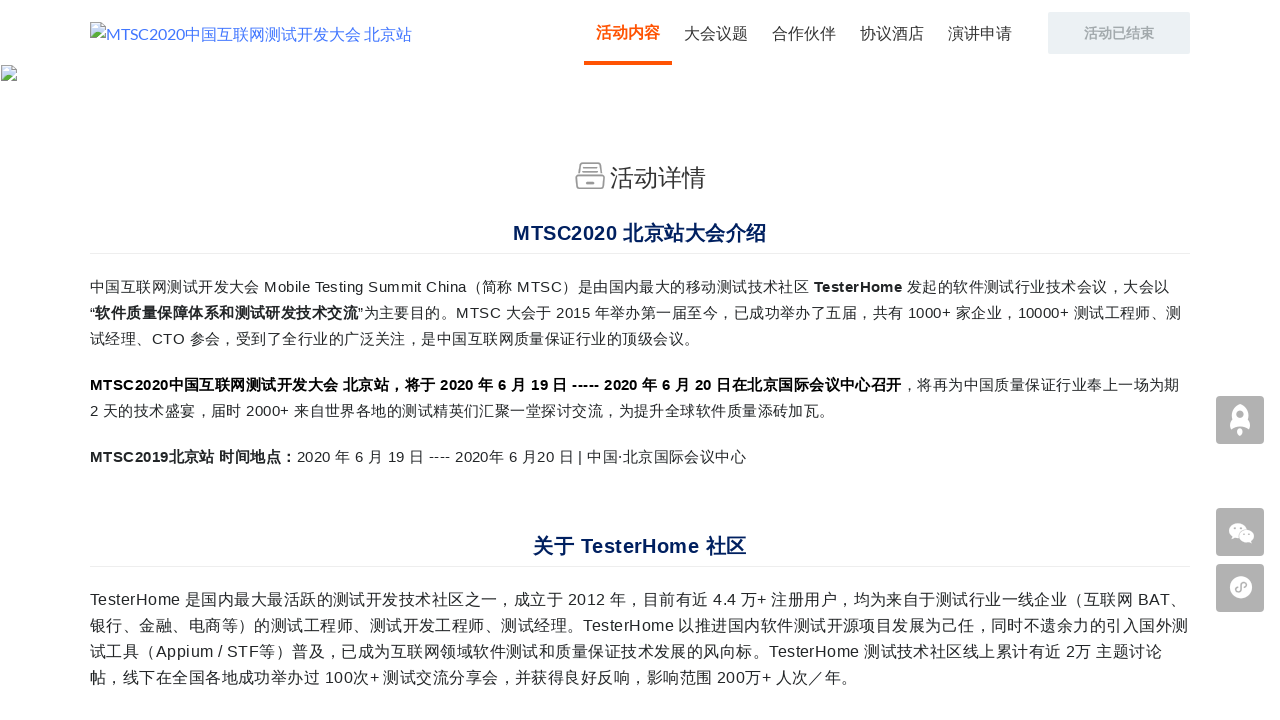

Clicked on speaker application link on conference page at (980, 33) on a:has-text("演讲申请")
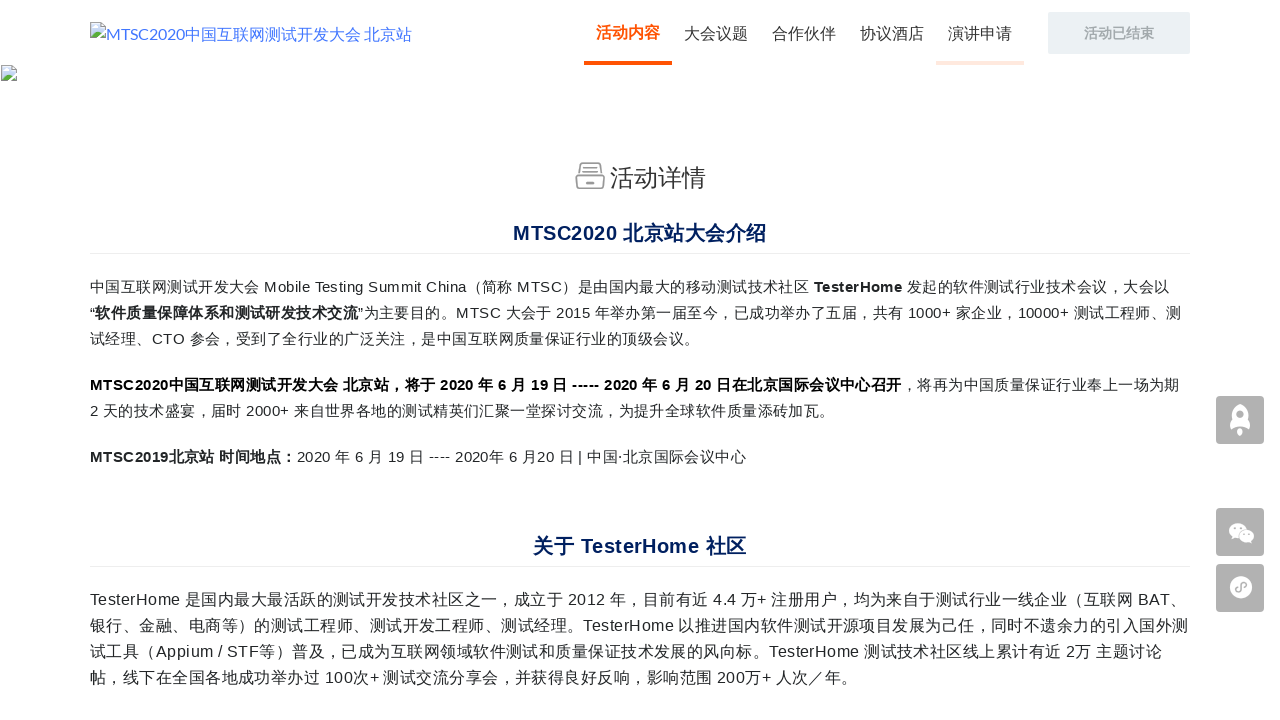

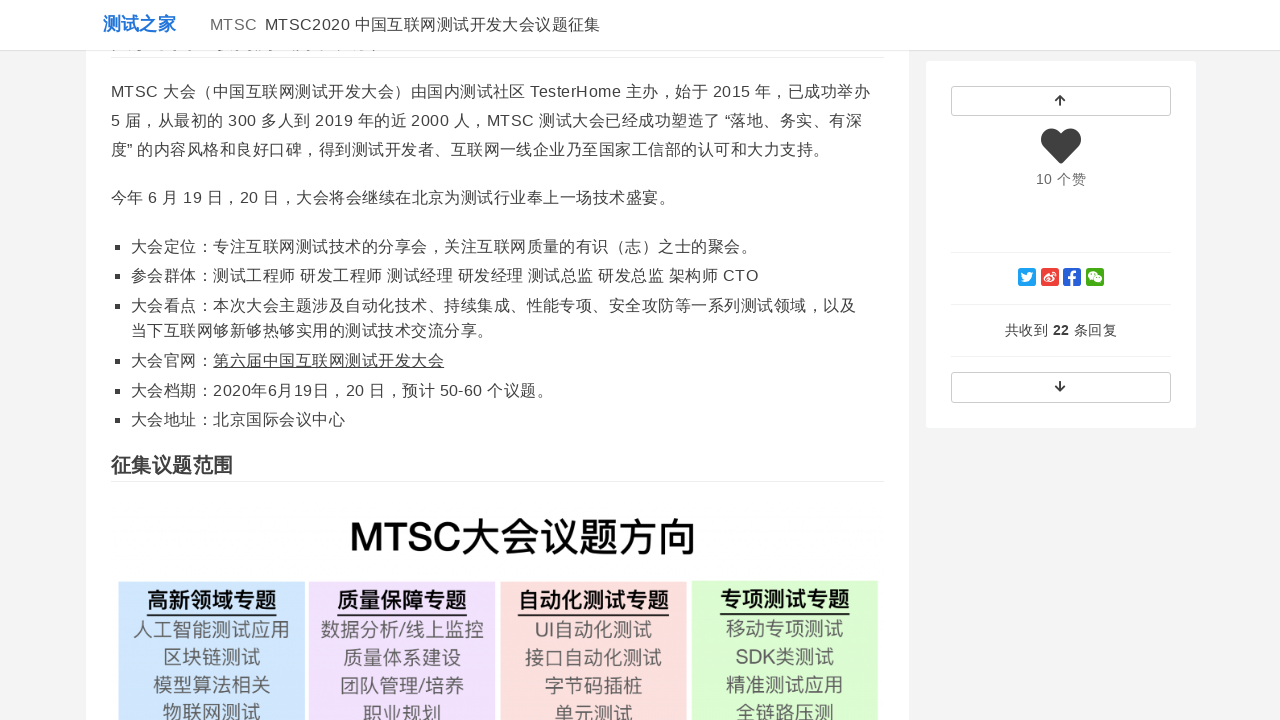